Tests marking all todo items as completed using the toggle all checkbox

Starting URL: https://demo.playwright.dev/todomvc

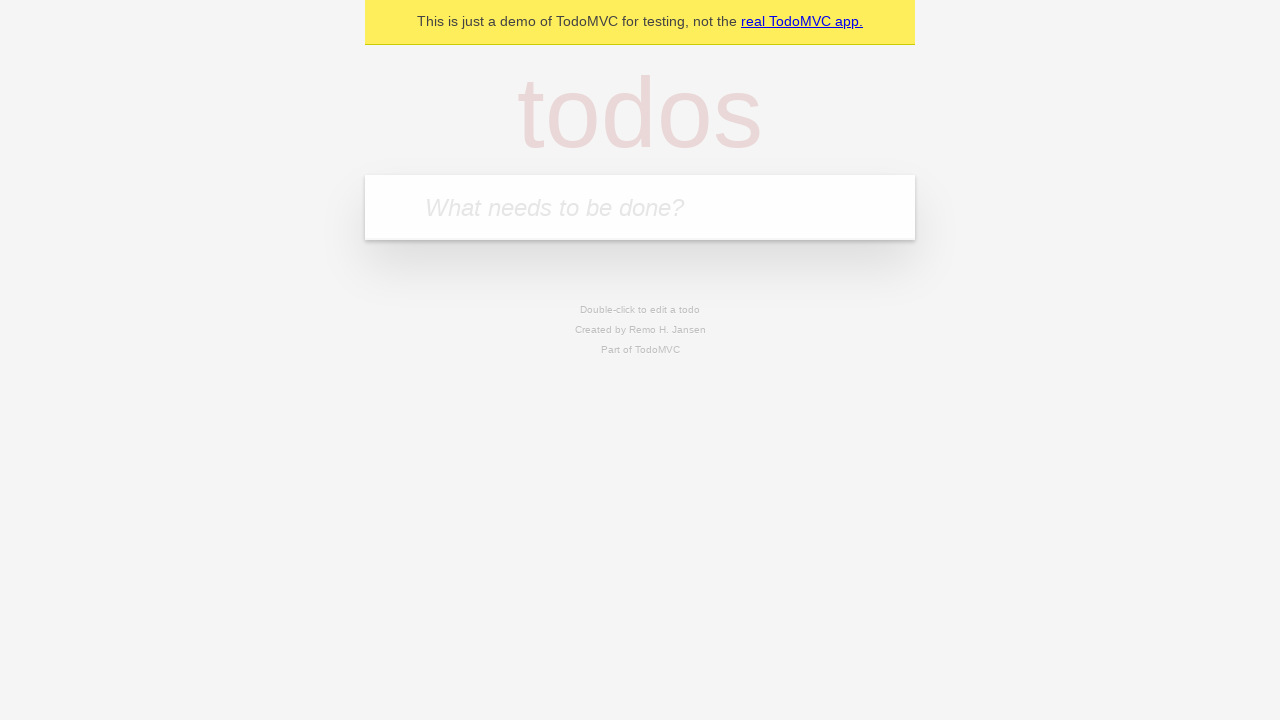

Filled first todo input with 'buy some cheese' on internal:attr=[placeholder="What needs to be done?"i]
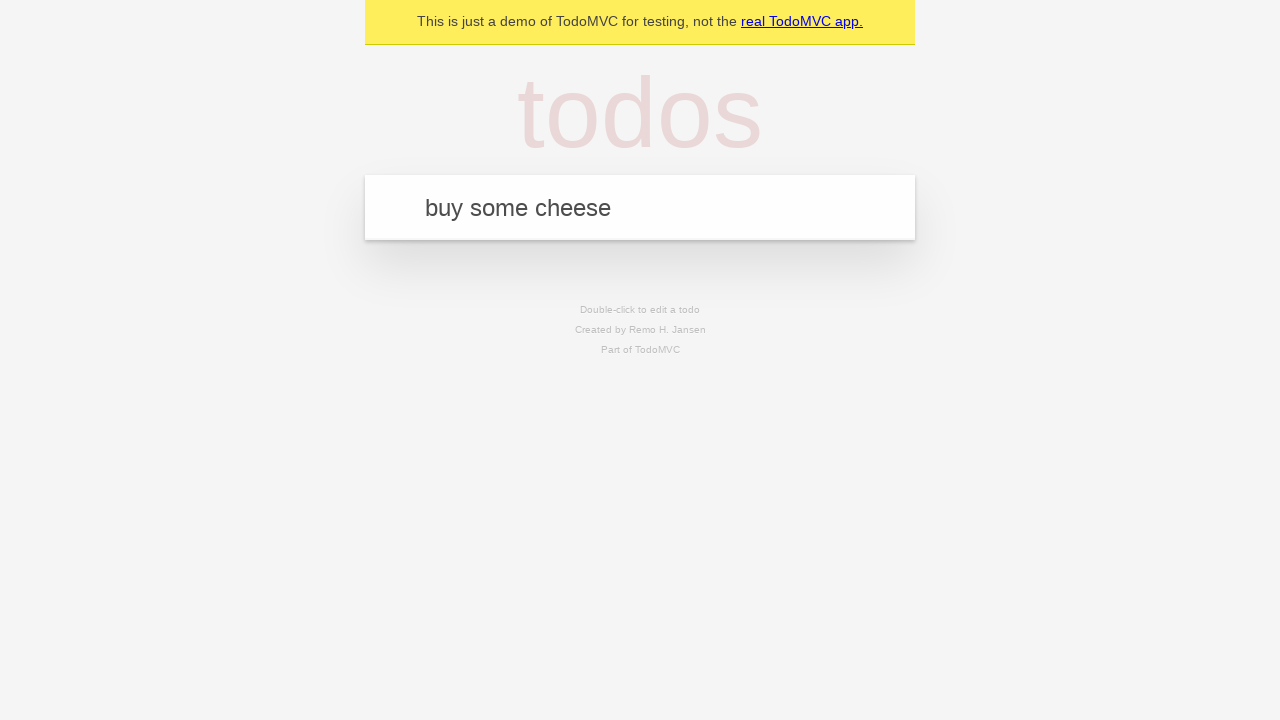

Pressed Enter to add first todo item on internal:attr=[placeholder="What needs to be done?"i]
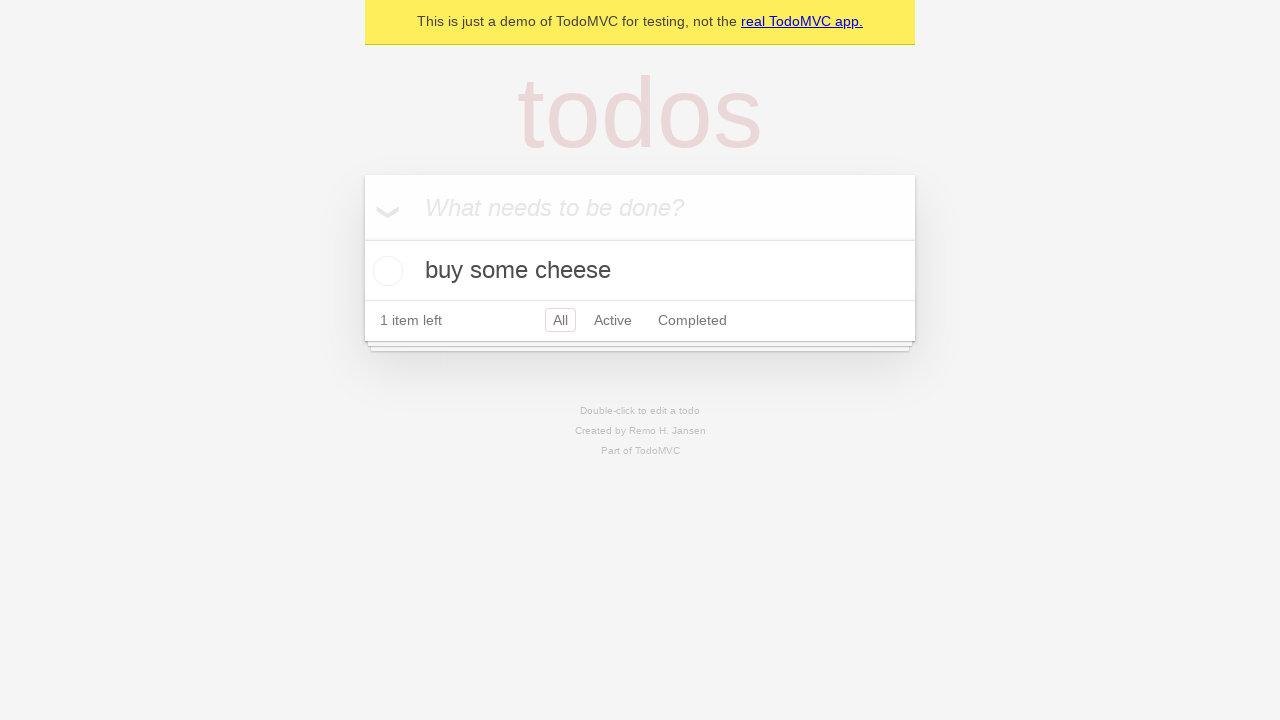

Filled second todo input with 'feed the cat' on internal:attr=[placeholder="What needs to be done?"i]
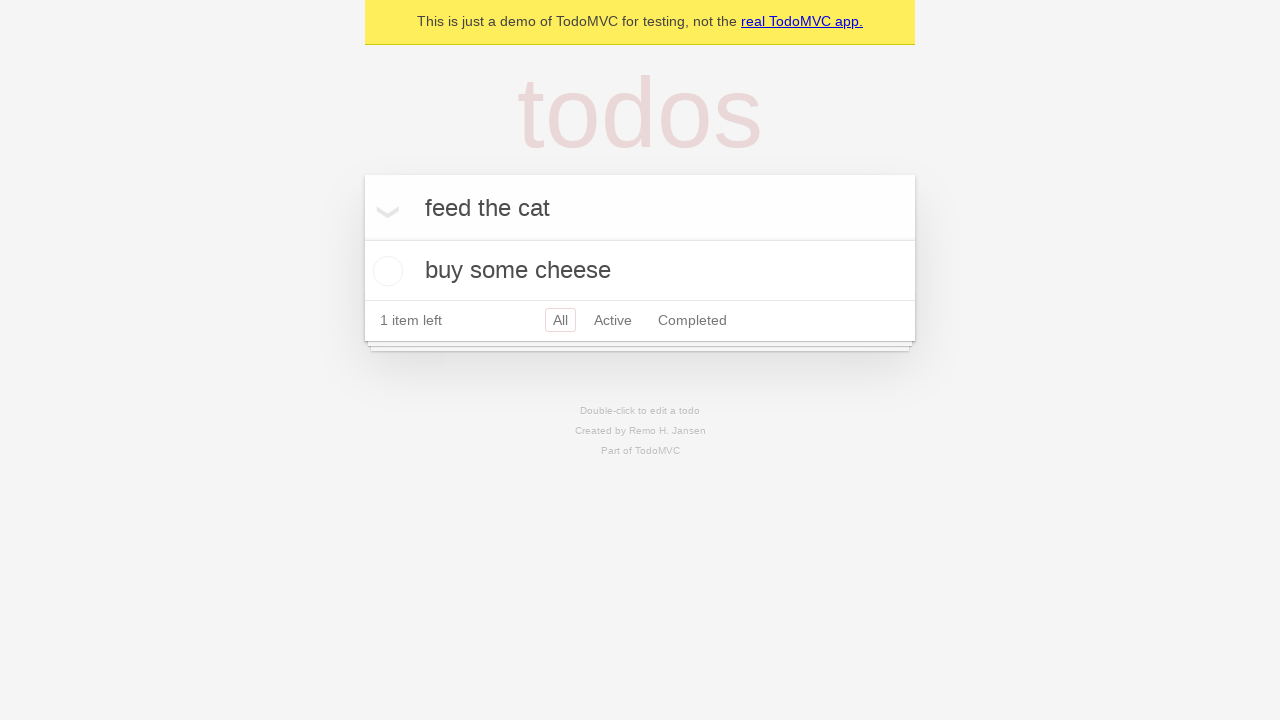

Pressed Enter to add second todo item on internal:attr=[placeholder="What needs to be done?"i]
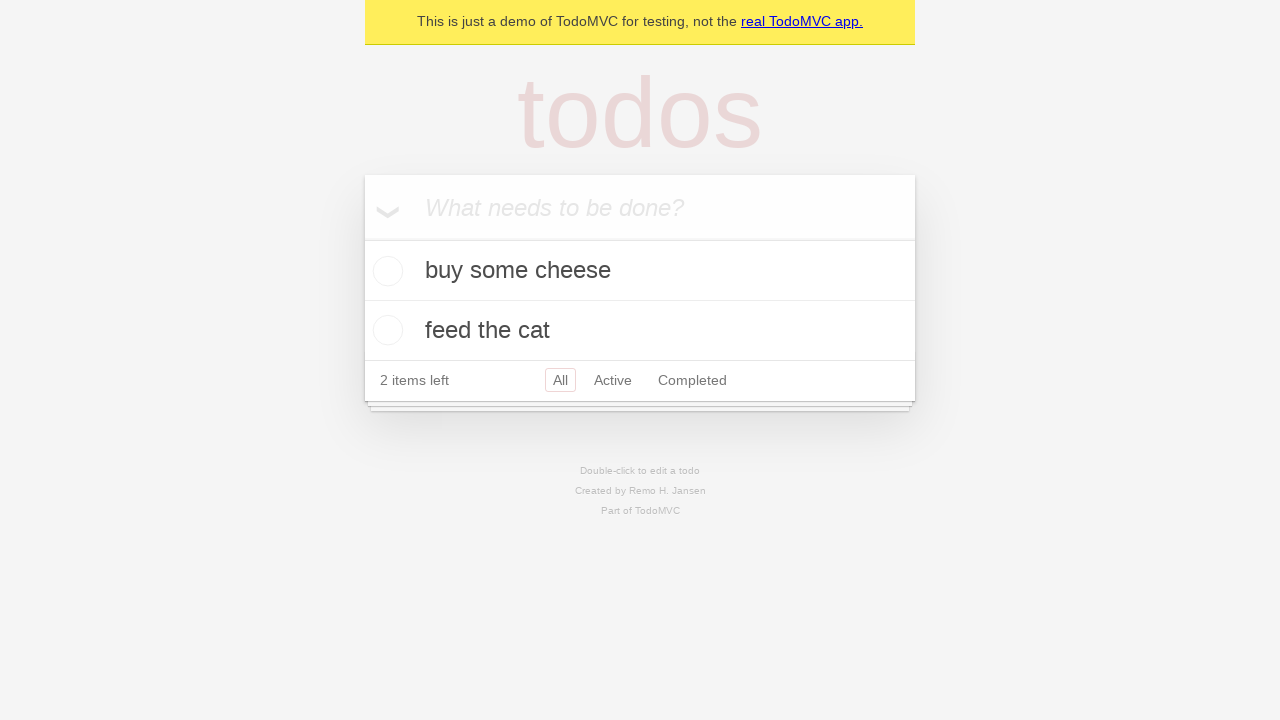

Filled third todo input with 'book a doctors appointment' on internal:attr=[placeholder="What needs to be done?"i]
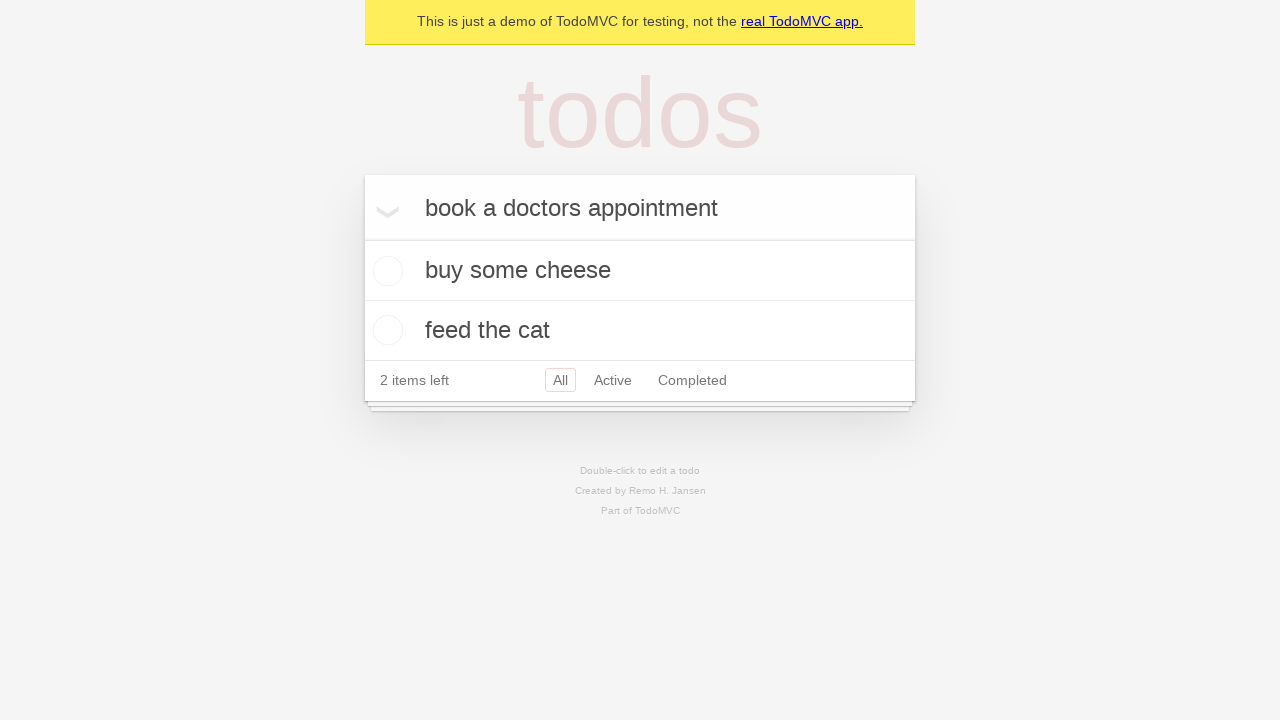

Pressed Enter to add third todo item on internal:attr=[placeholder="What needs to be done?"i]
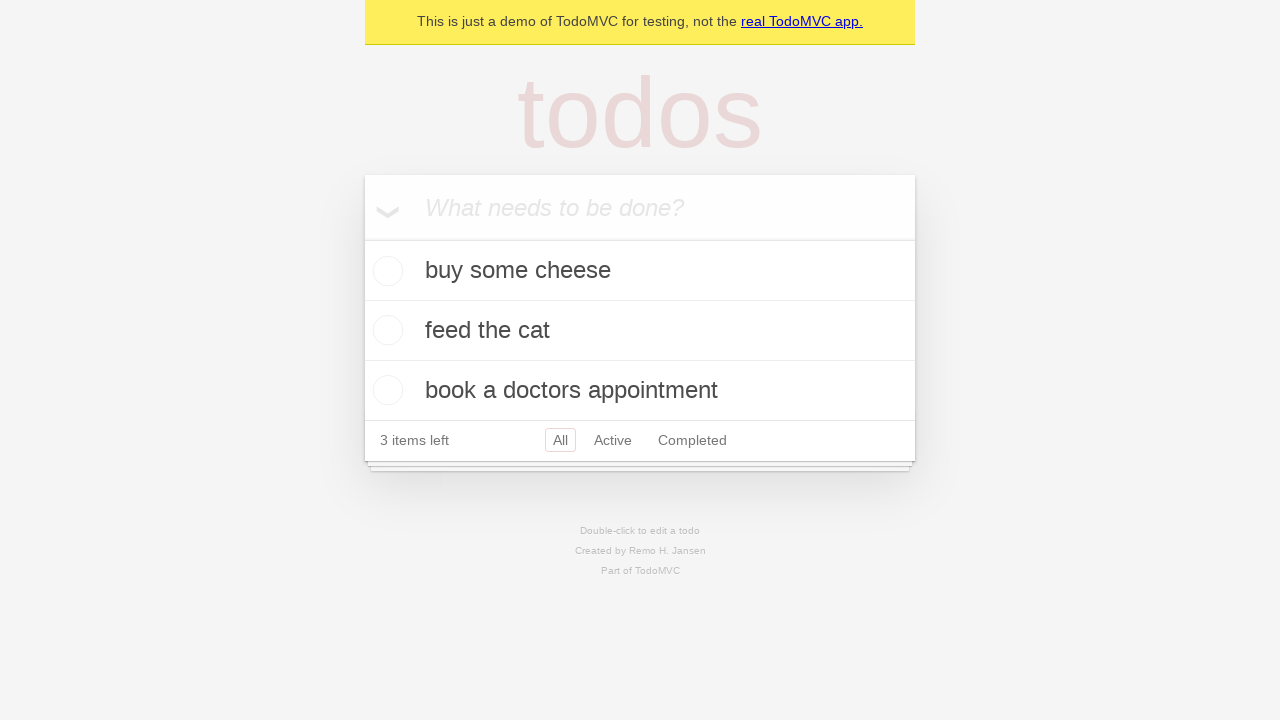

Clicked 'Mark all as complete' checkbox to mark all todos as completed at (362, 238) on internal:label="Mark all as complete"i
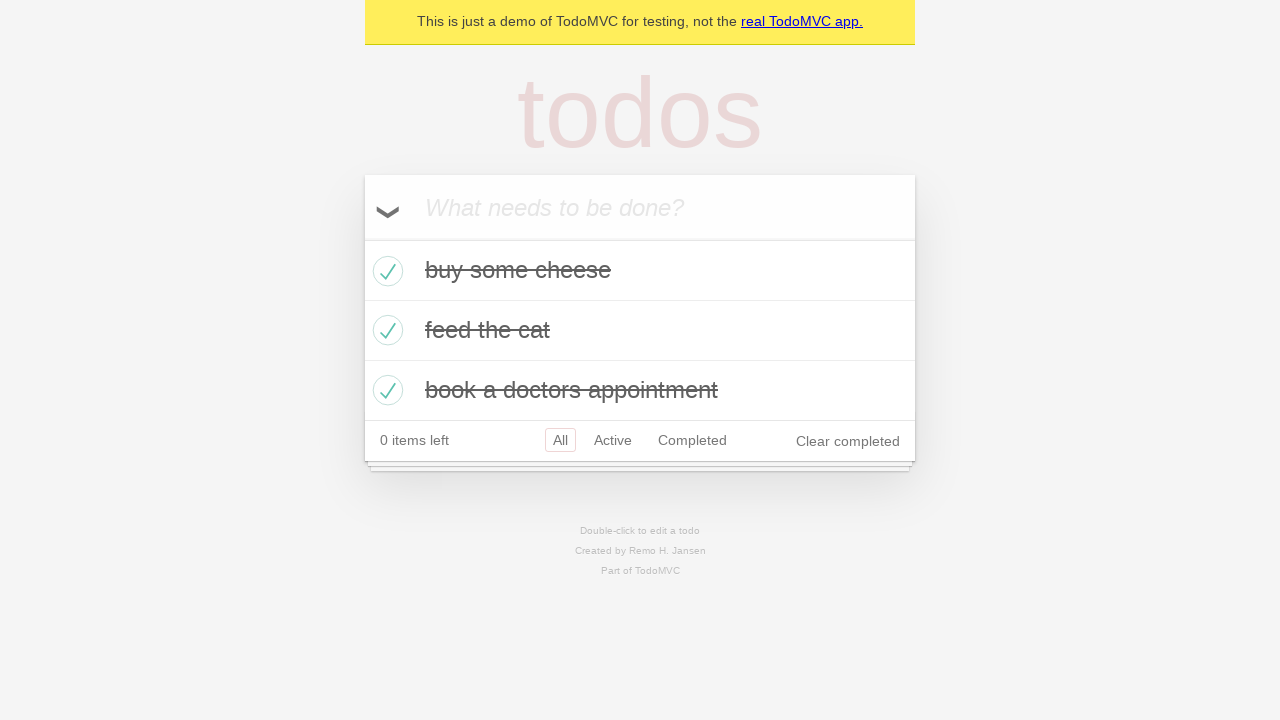

Waited for completed todo items to appear in DOM
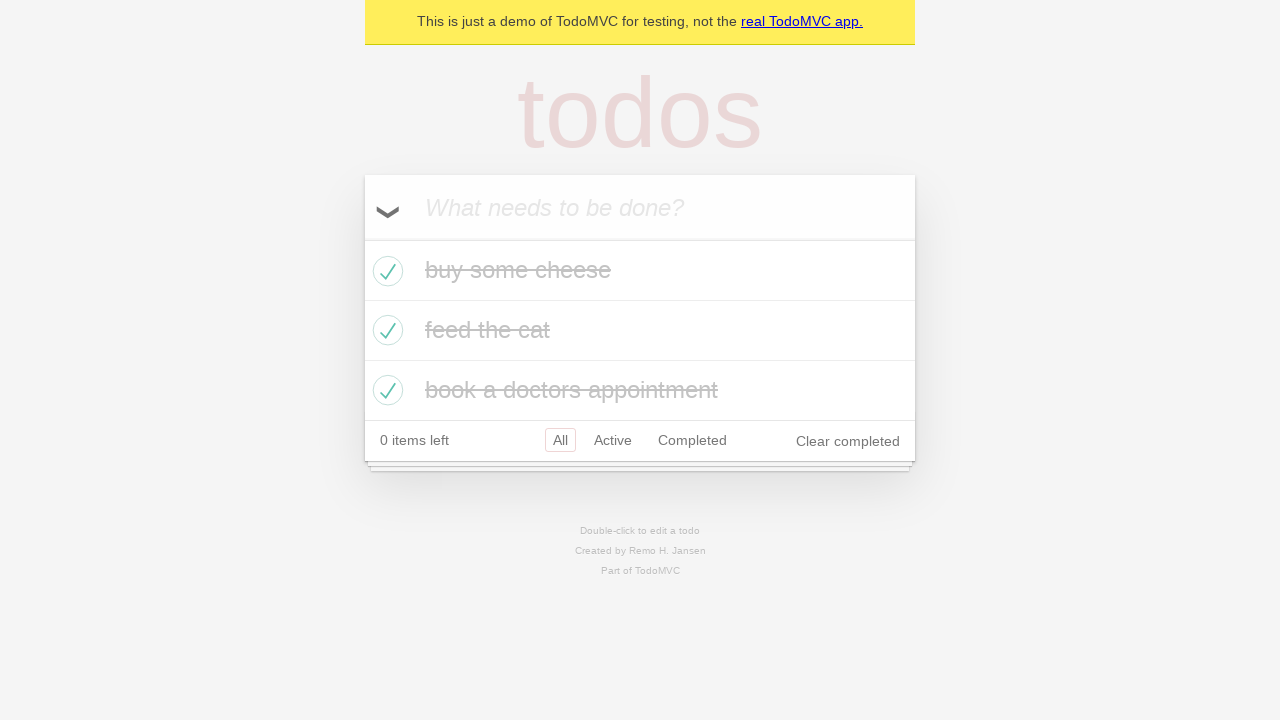

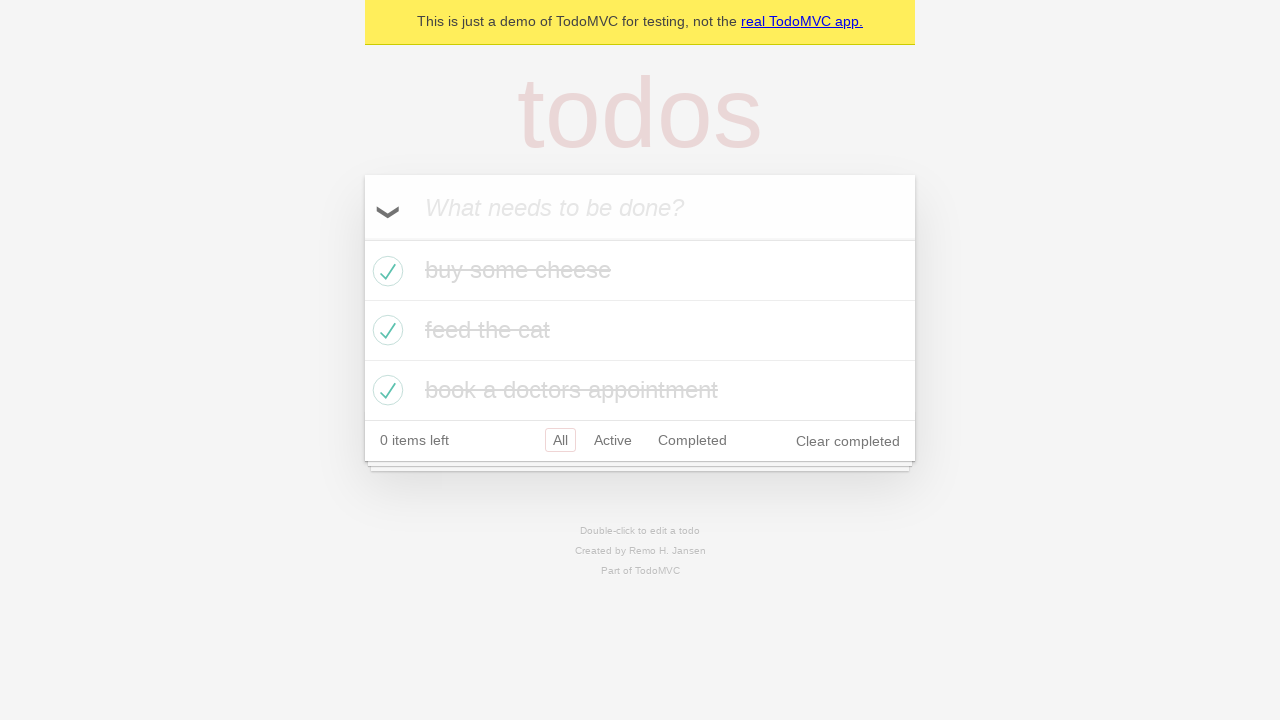